Tests JavaScript confirmation dialog handling by clicking a button within an iframe and accepting the confirmation alert

Starting URL: https://www.w3schools.com/jsref/tryit.asp?filename=tryjsref_confirm

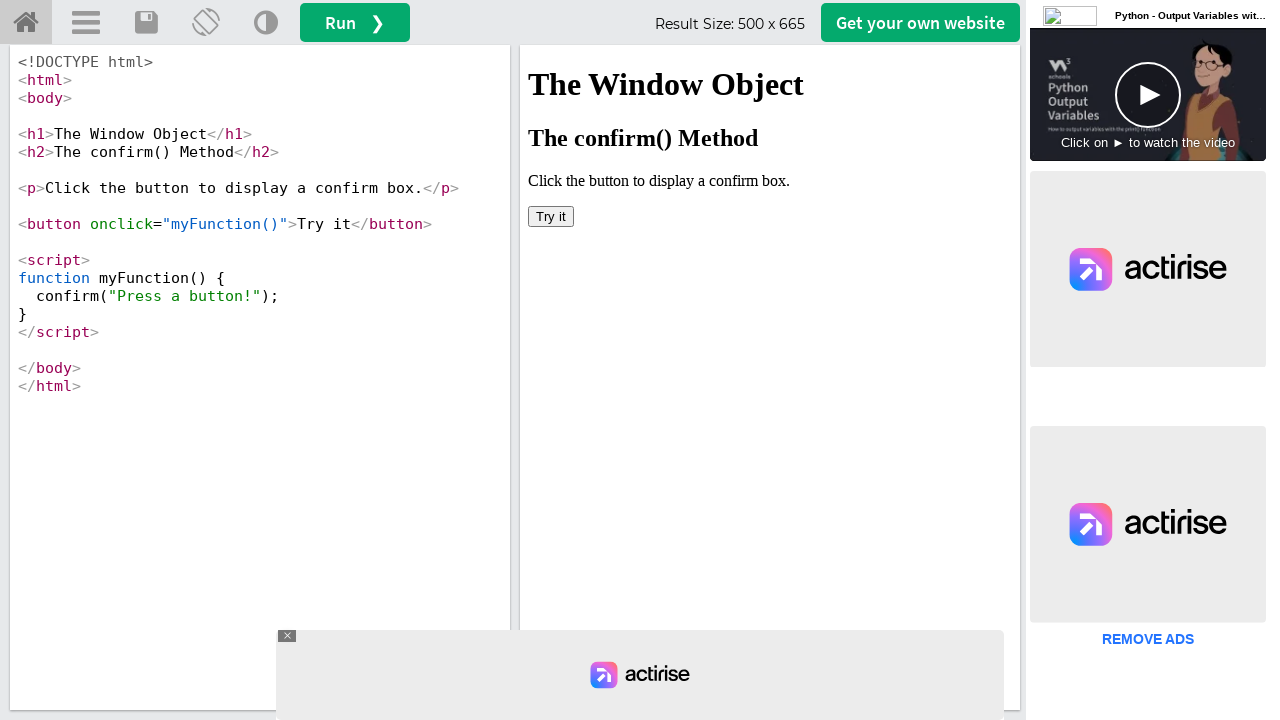

Located iframe with id 'iframeResult'
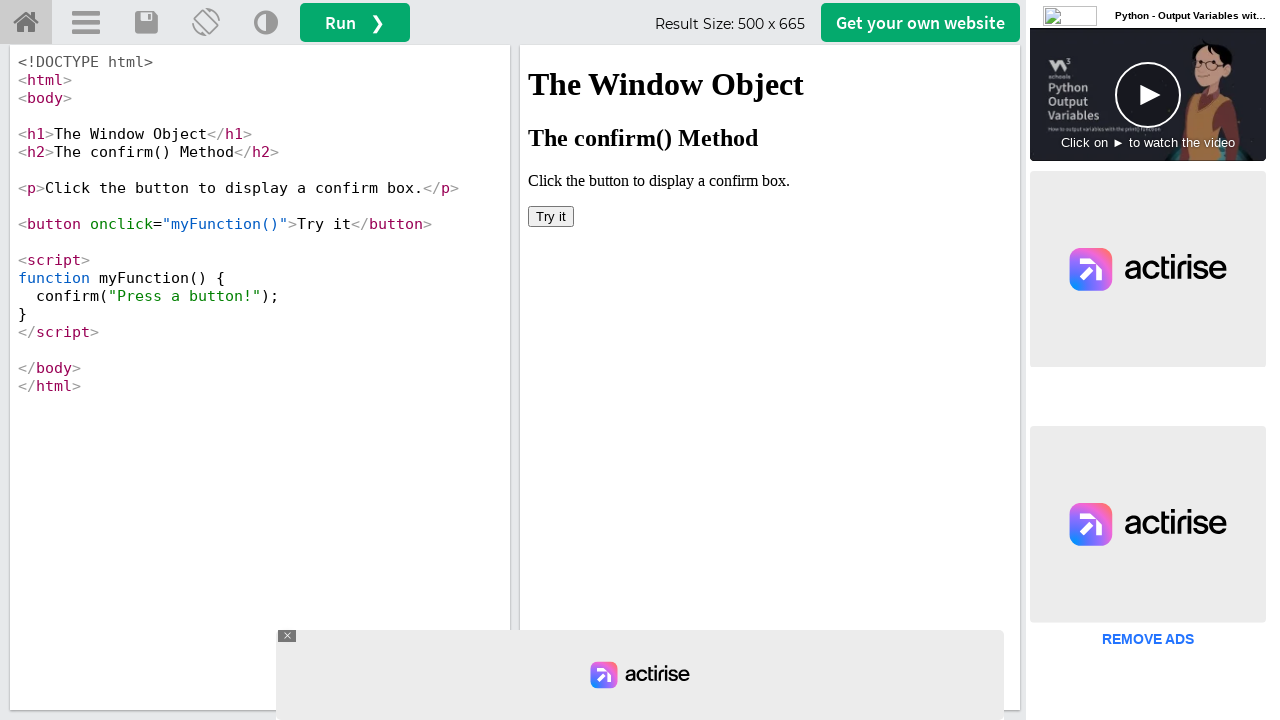

Clicked 'Try it' button within iframe to trigger confirmation dialog at (551, 216) on #iframeResult >> internal:control=enter-frame >> button:has-text('Try it')
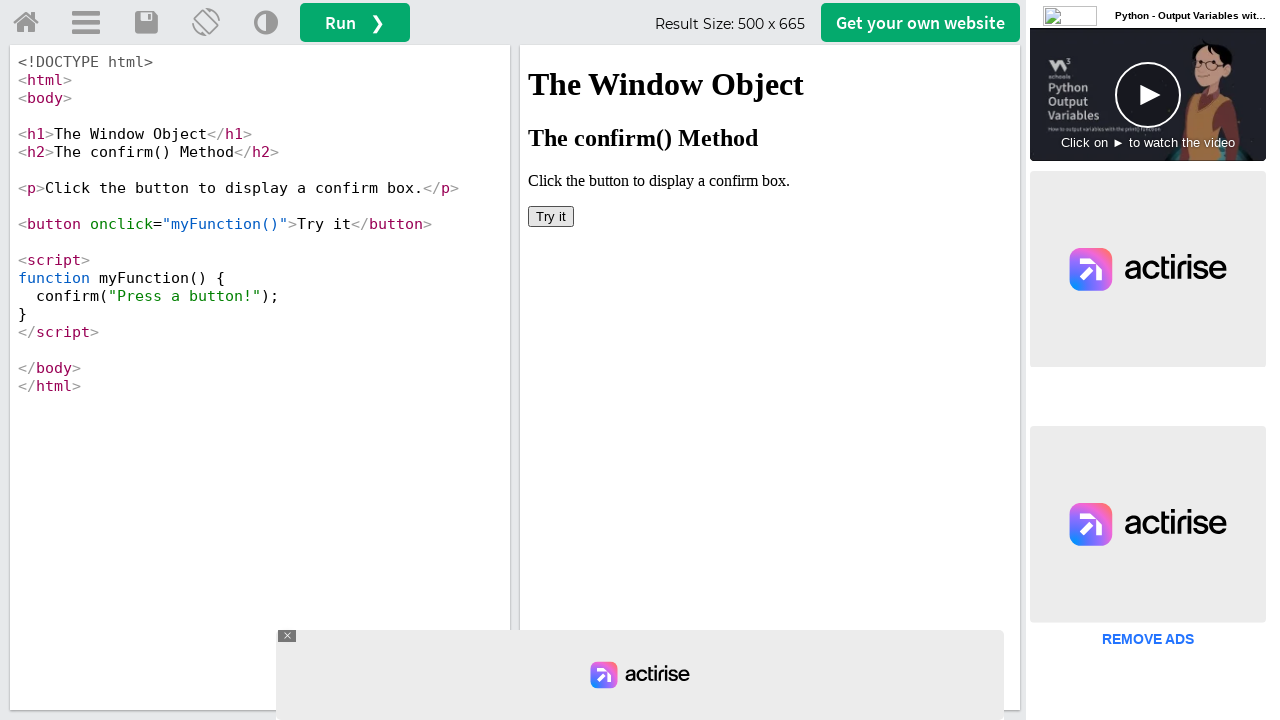

Set up dialog handler to accept confirmation alert
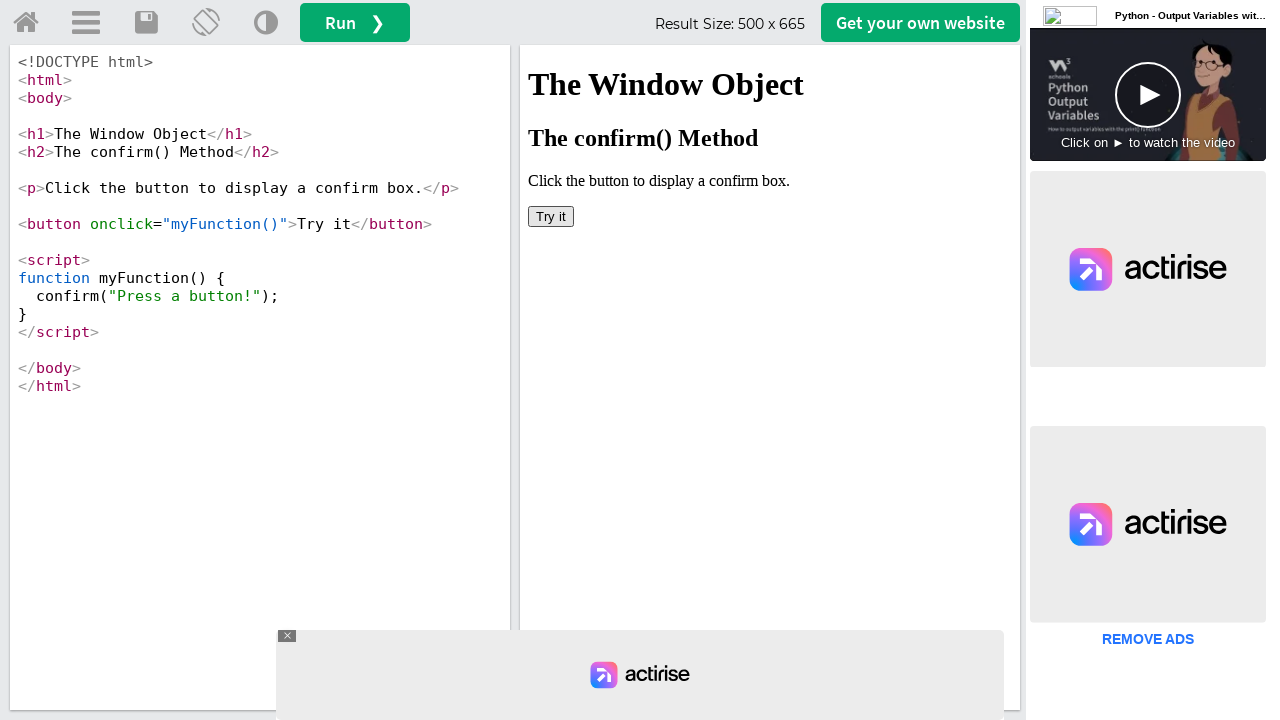

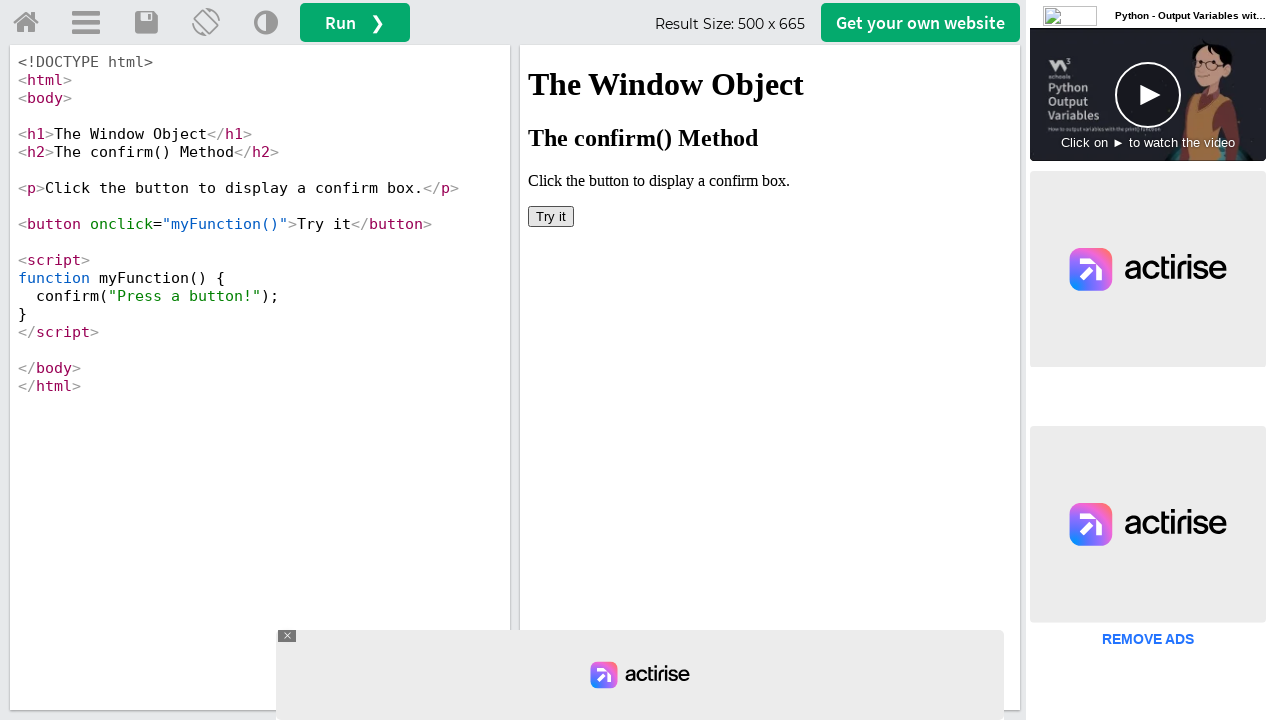